Tests browser window handling by clicking buttons to open new tabs and windows, then switching between them and verifying their titles.

Starting URL: https://demoqa.com/browser-windows

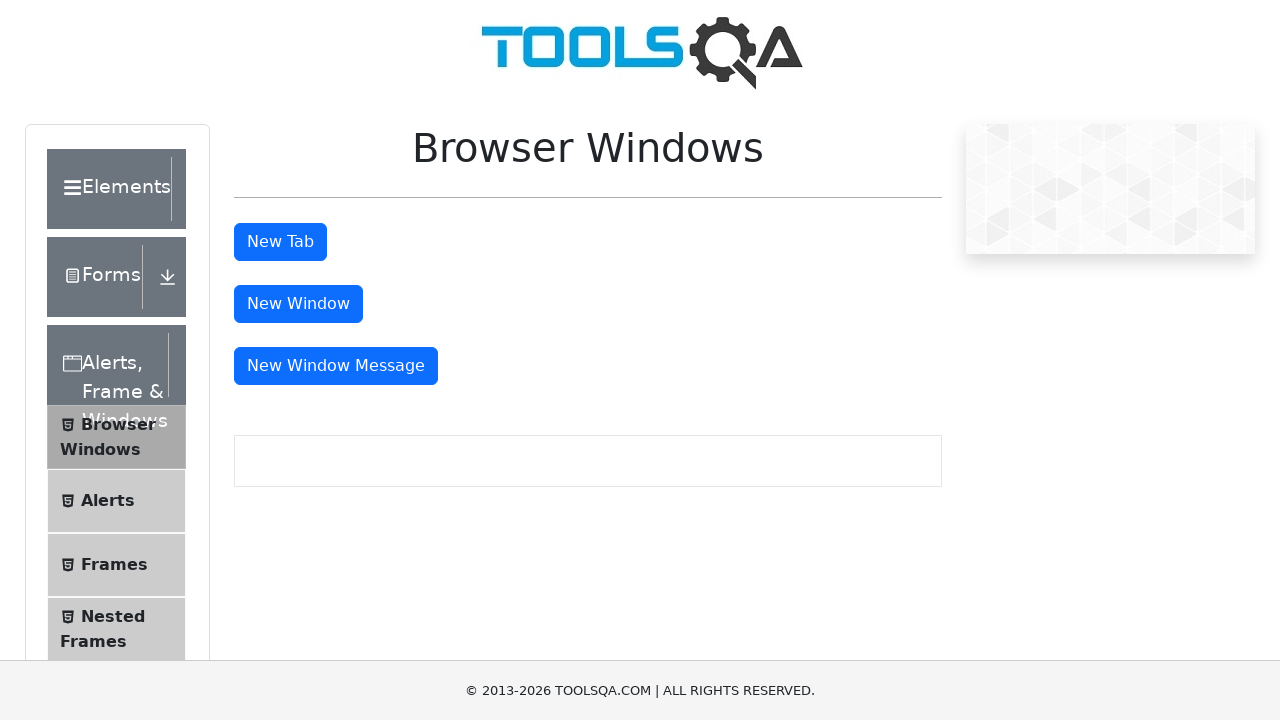

Stored main page handle from context
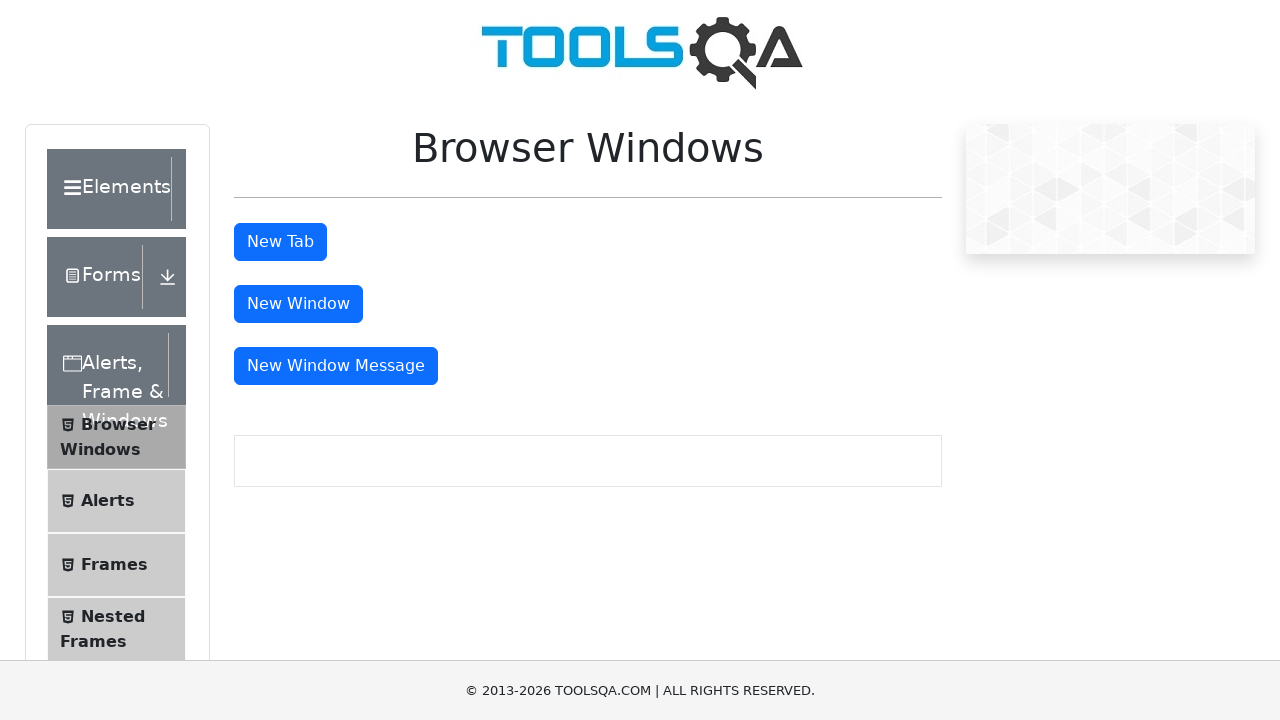

Clicked New Tab button at (280, 242) on #tabButton
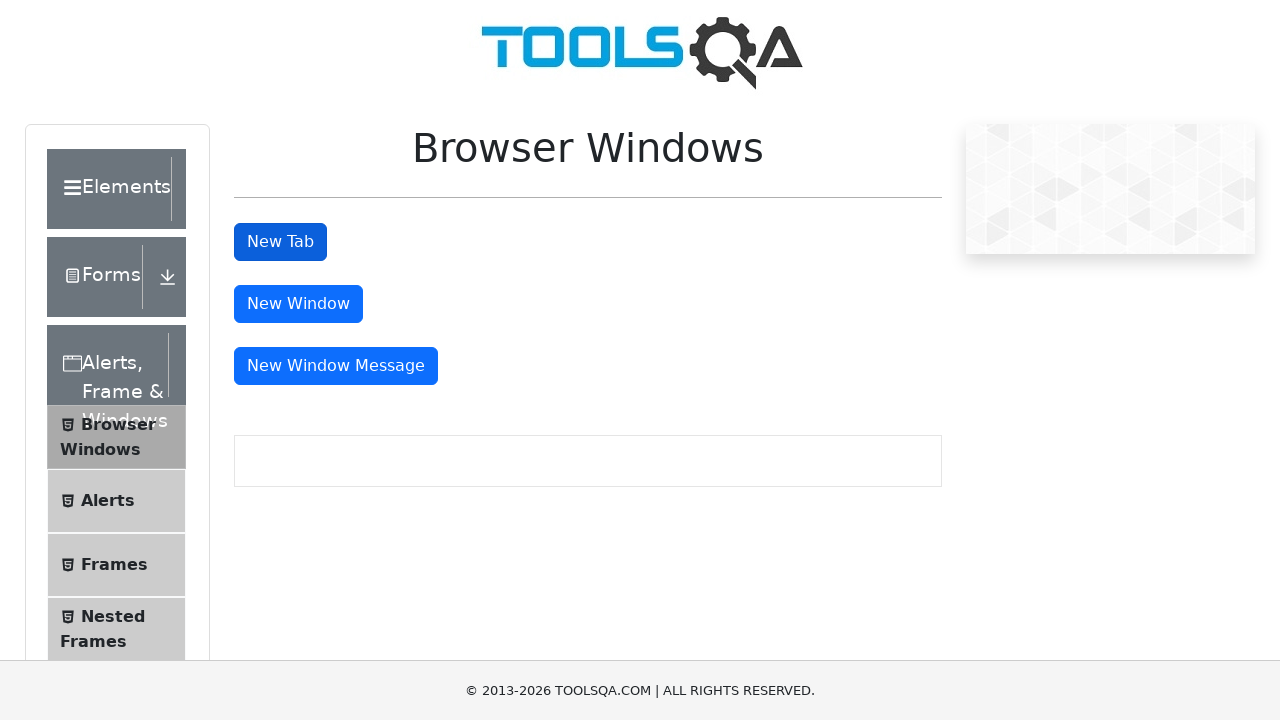

Waited 1000ms for new tab to open
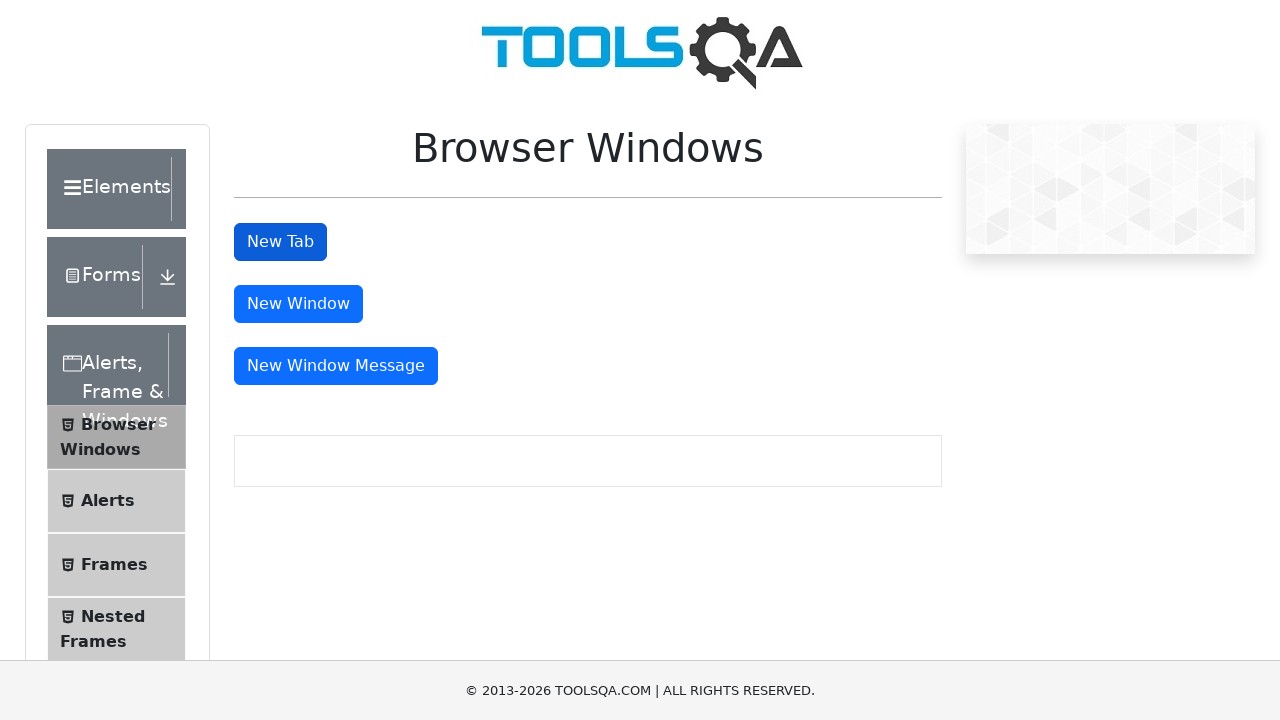

Retrieved all pages from context
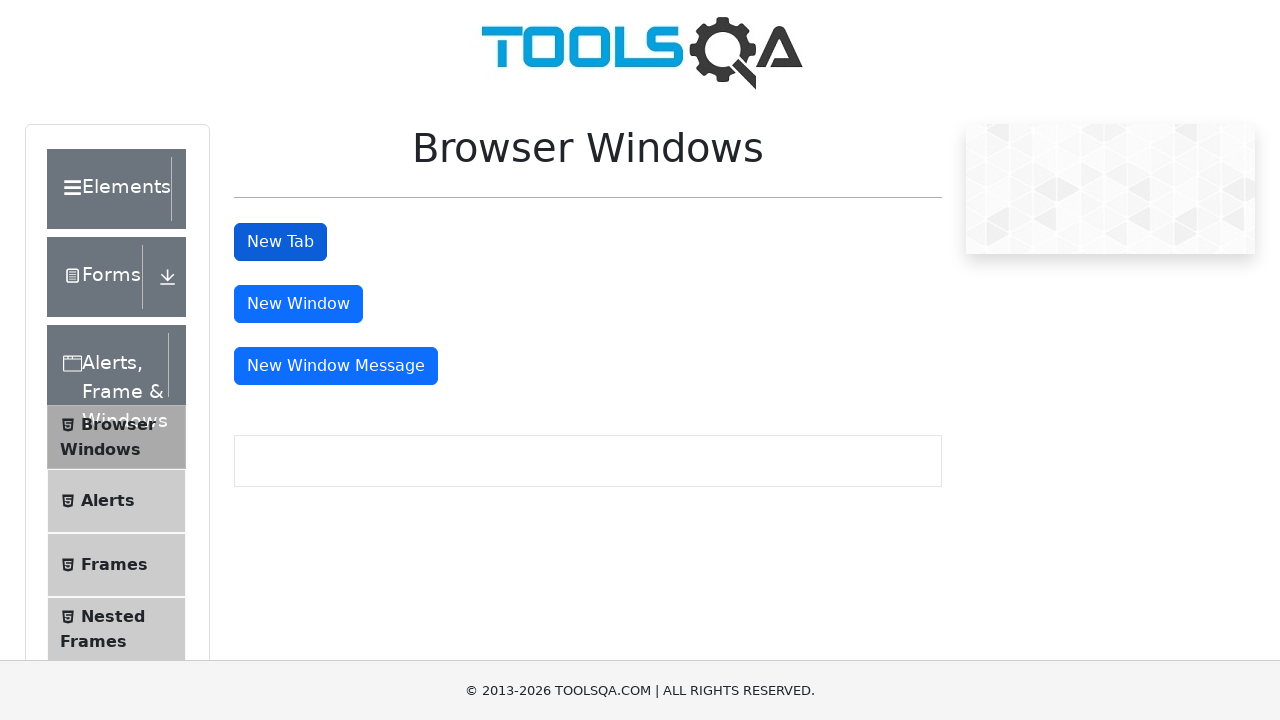

Accessed new tab (index 1)
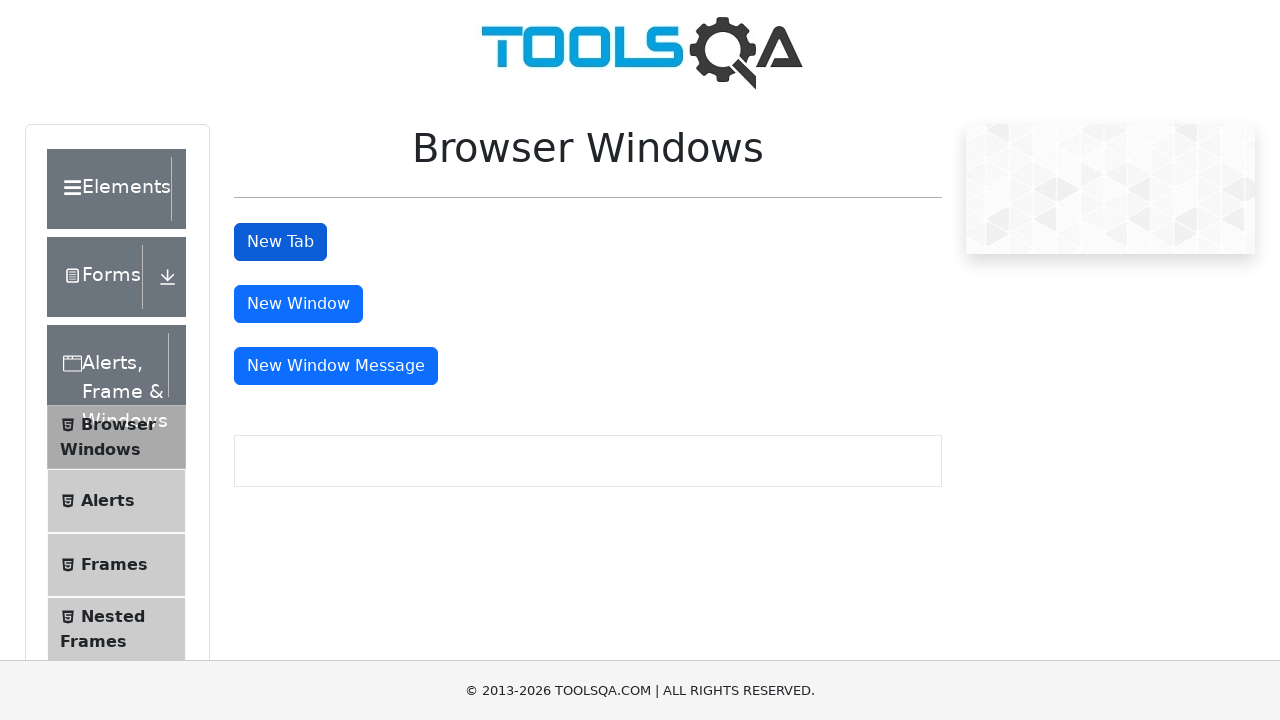

New tab page load state completed
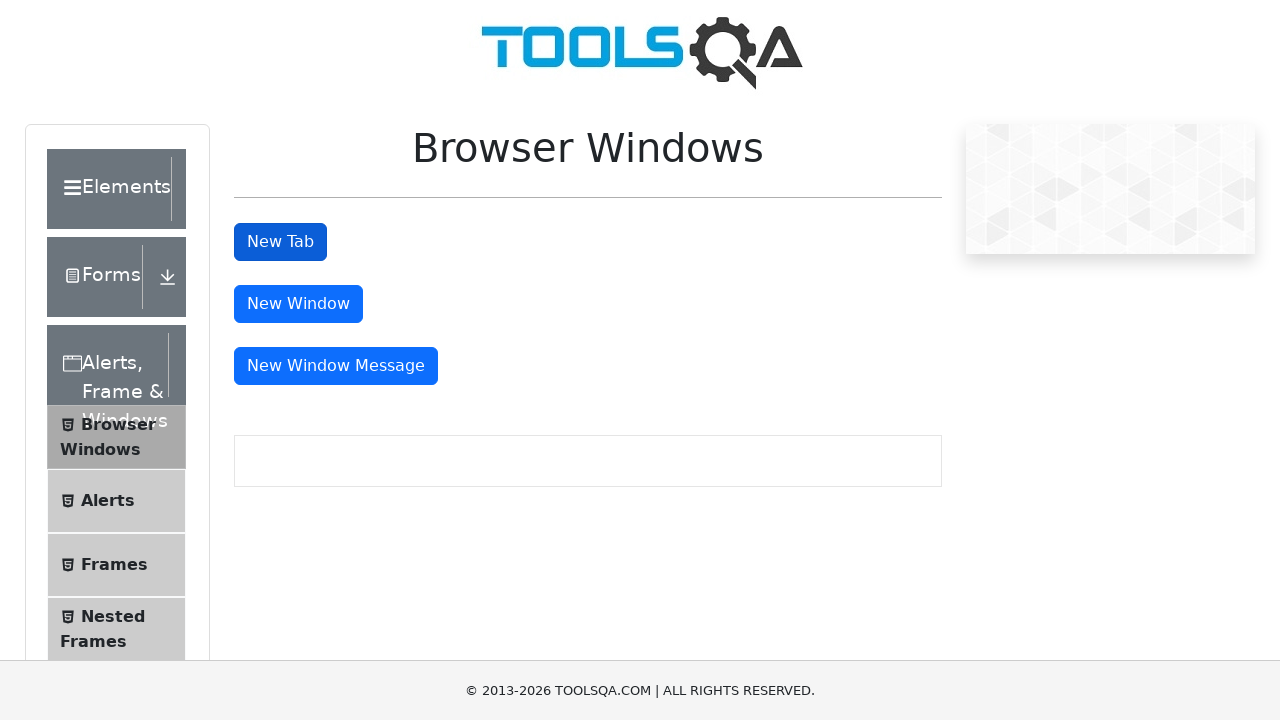

Printed new tab title: 
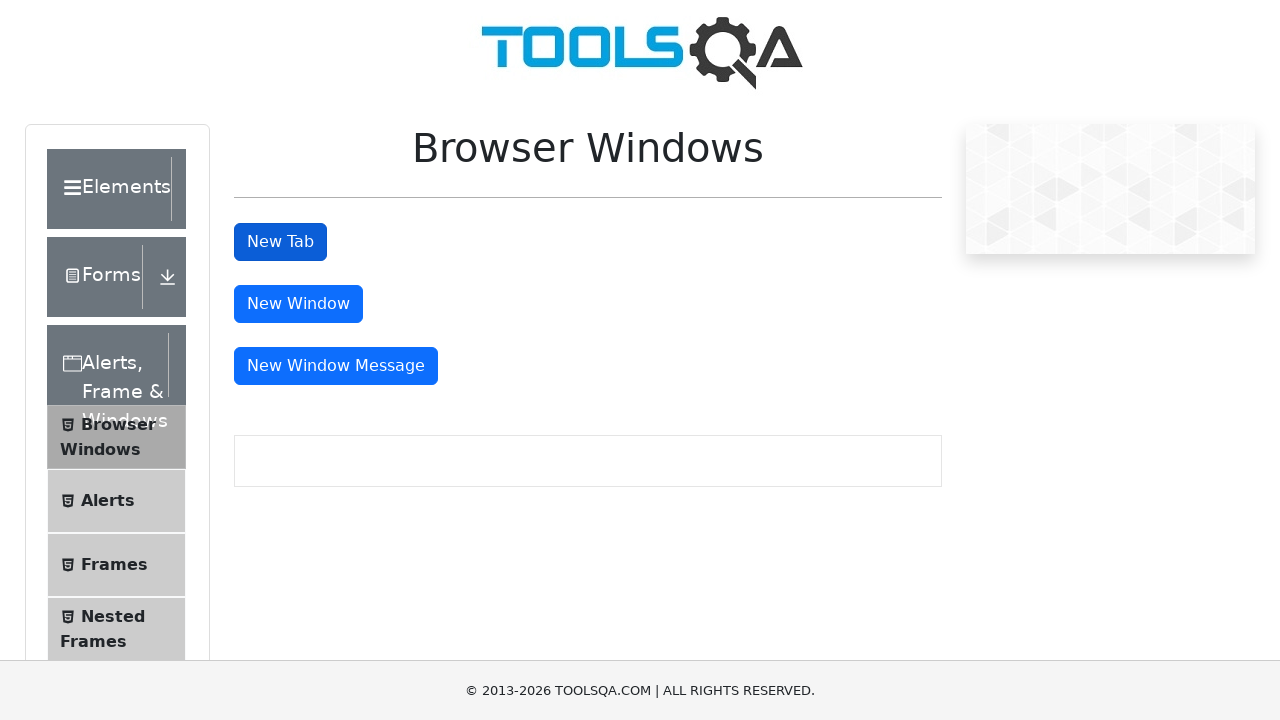

Closed new tab
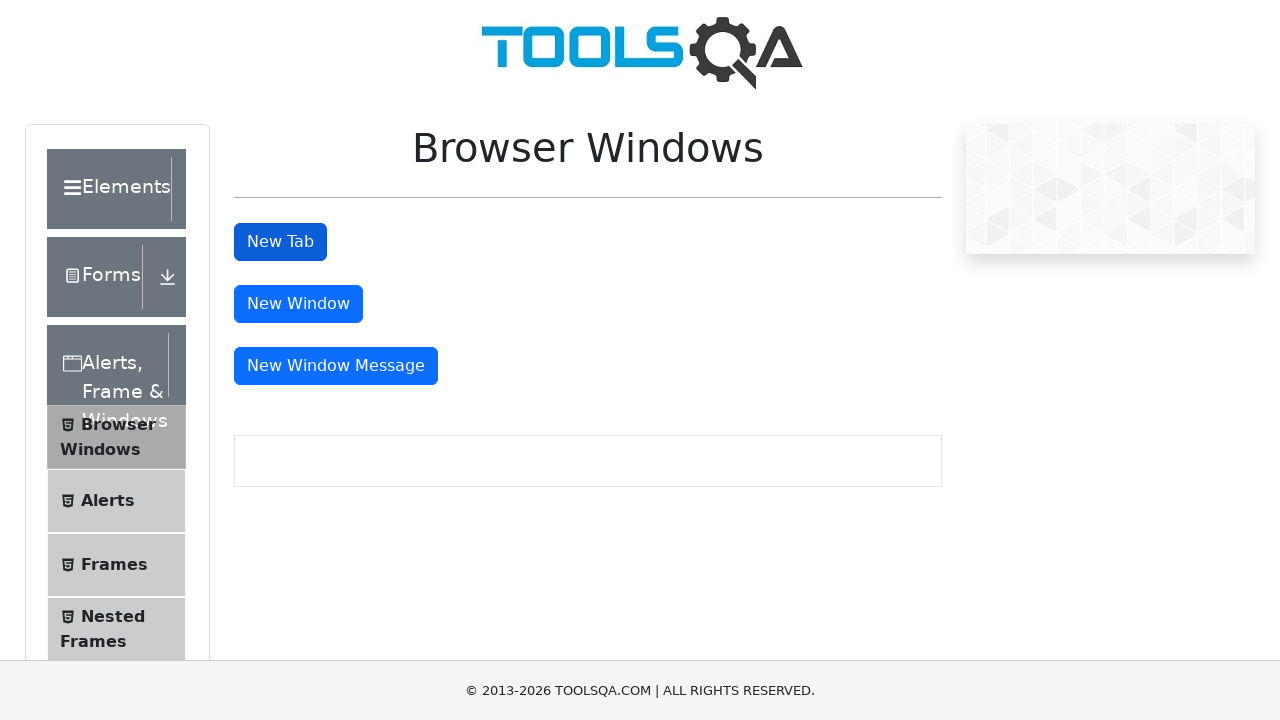

Clicked New Window button at (298, 304) on #windowButton
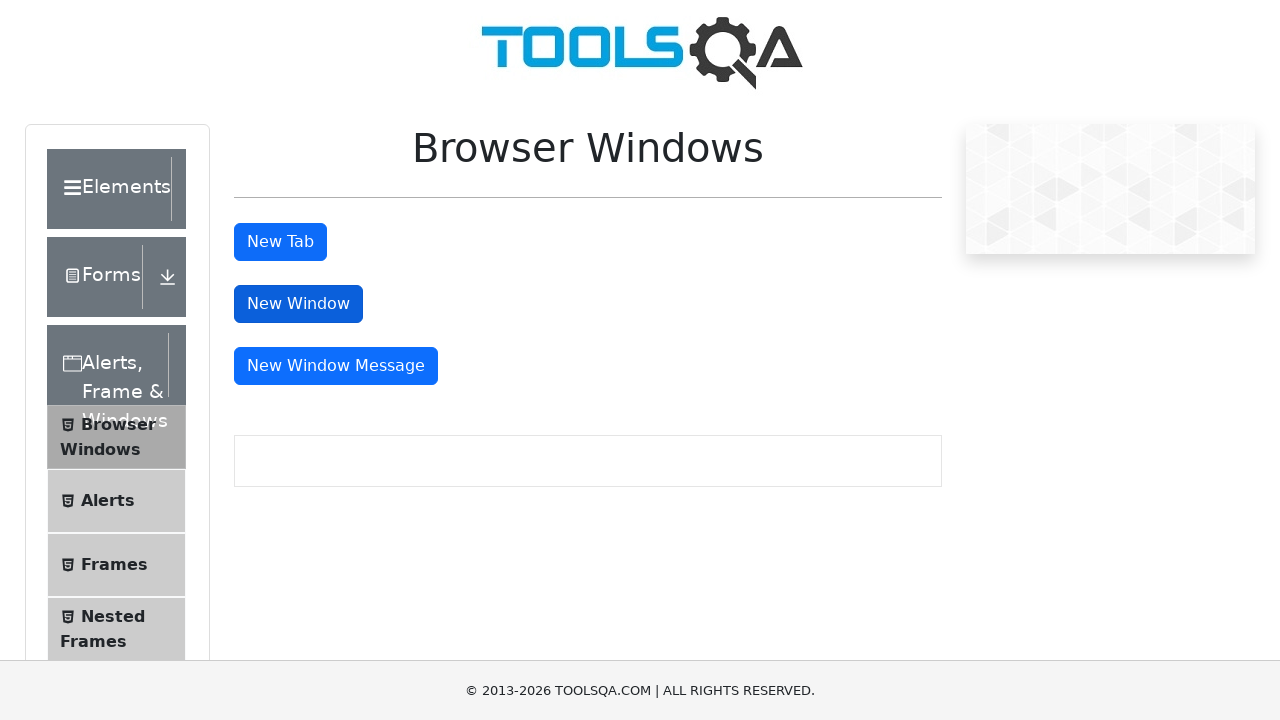

Waited 1000ms for new window to open
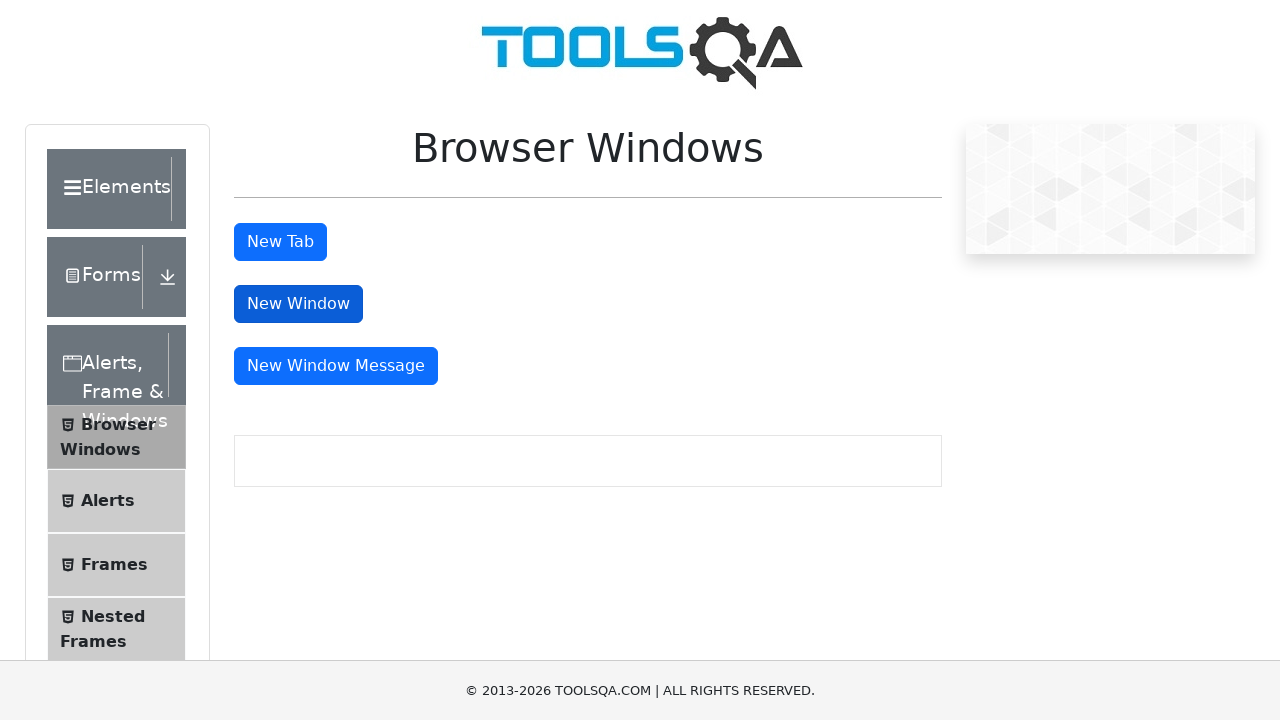

Retrieved all pages from context
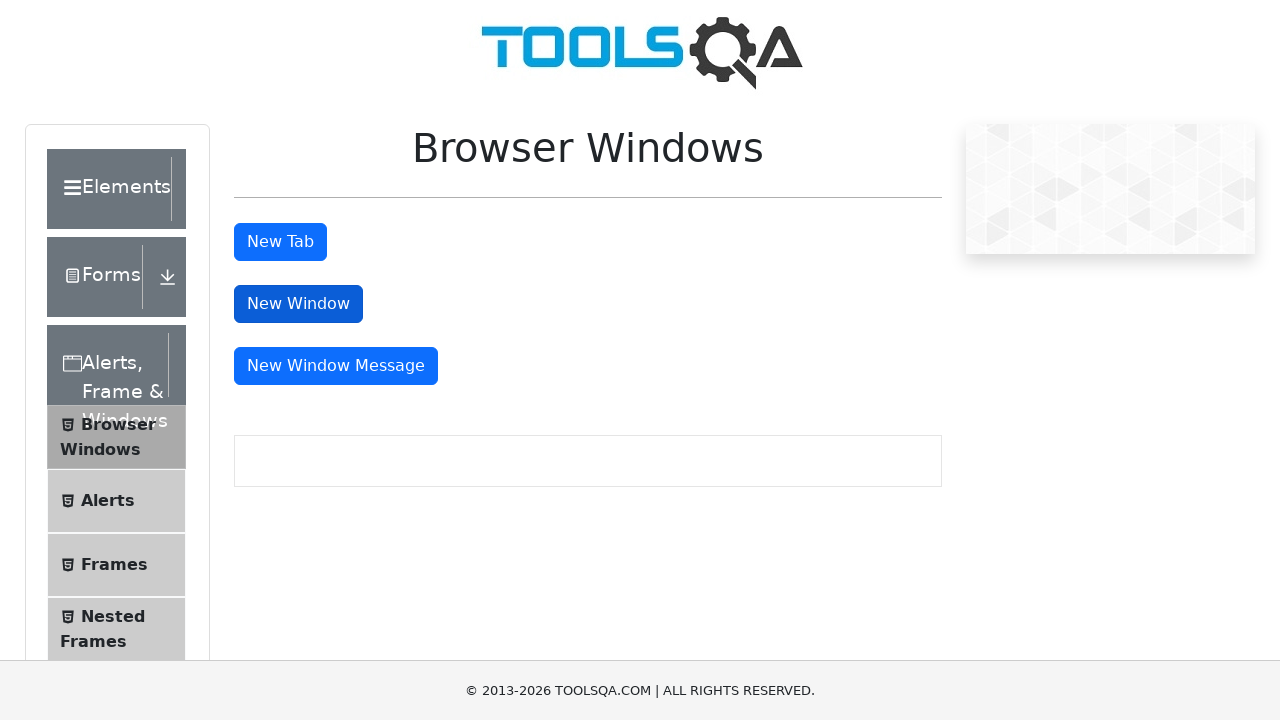

Accessed new window (index 1)
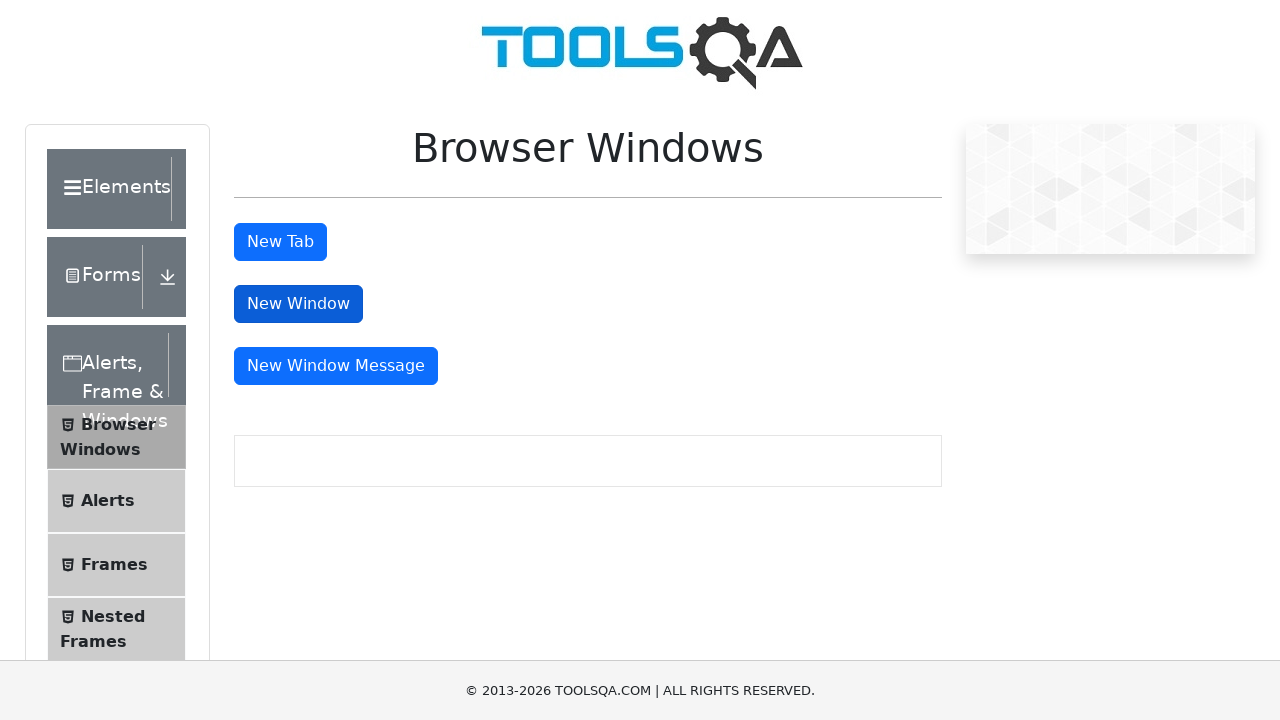

New window page load state completed
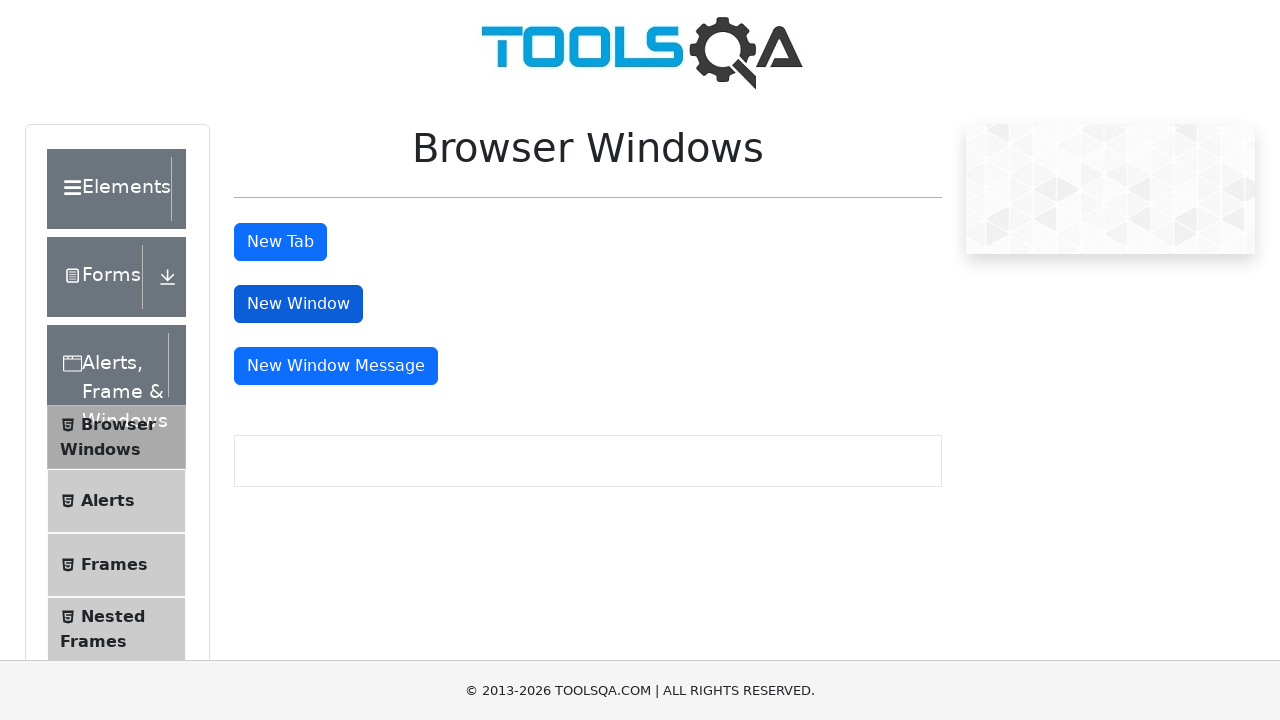

Printed new window title: 
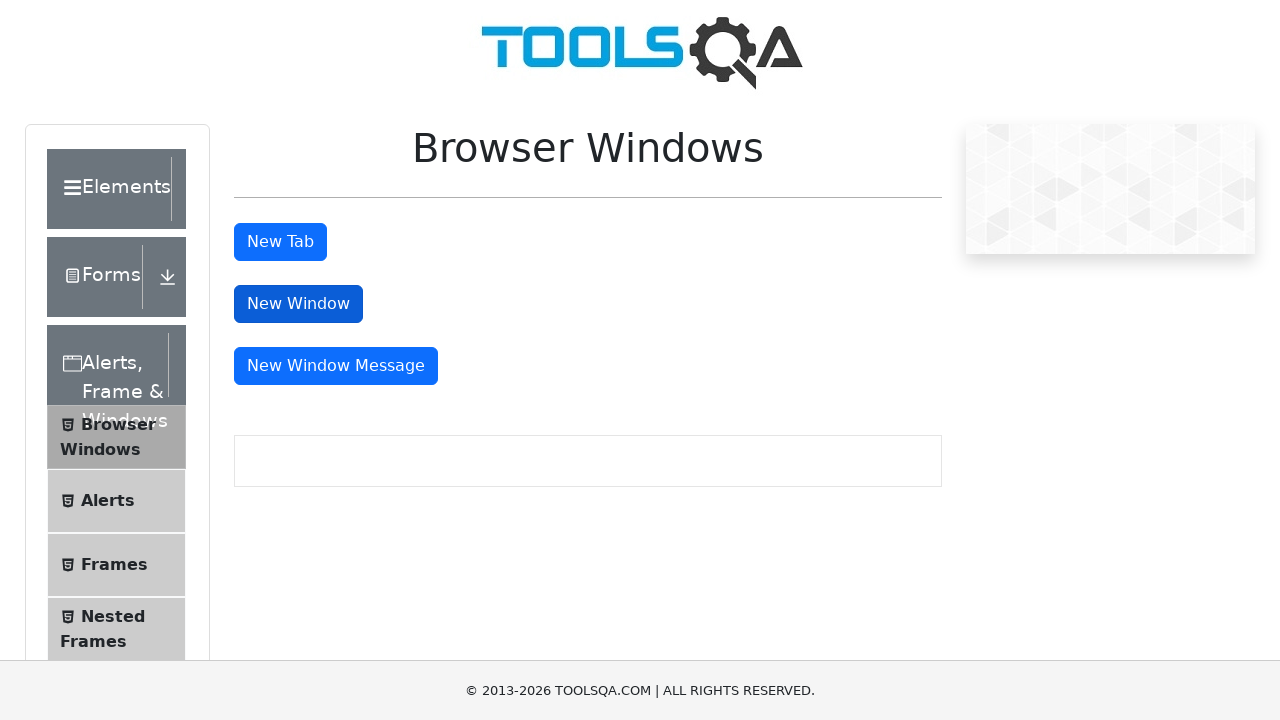

Closed new window
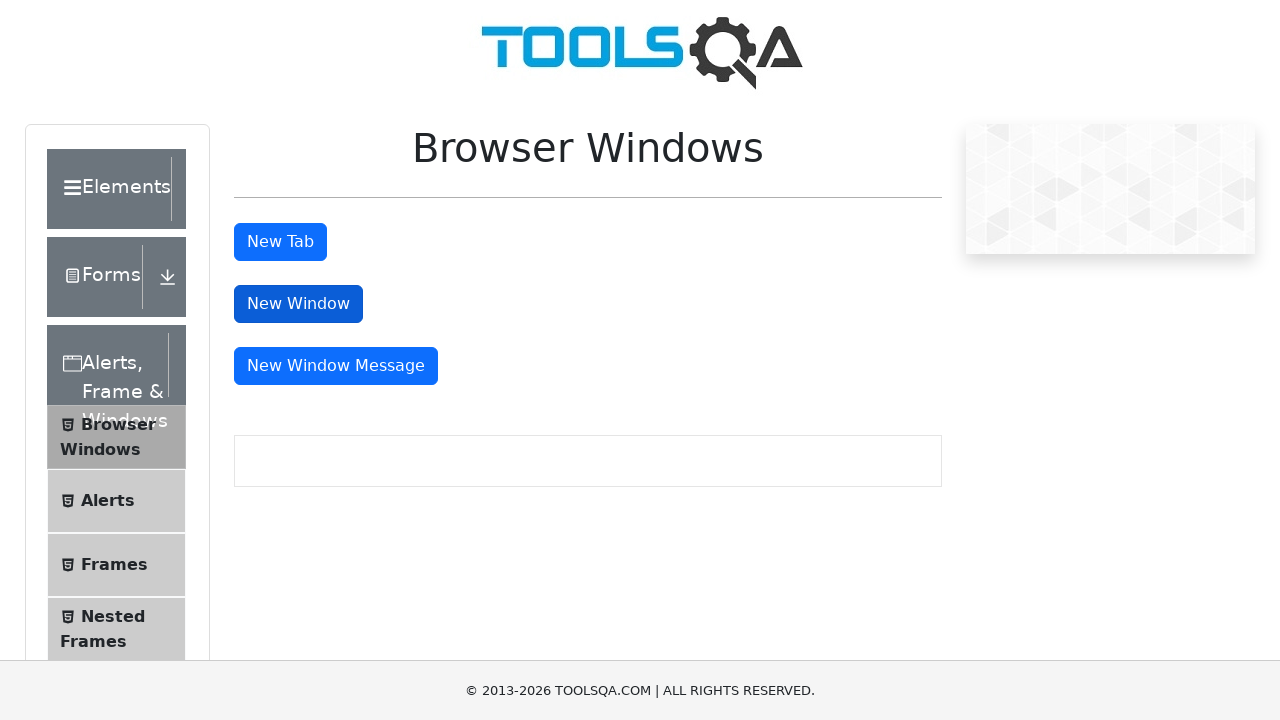

Clicked New Window Message button at (336, 366) on #messageWindowButton
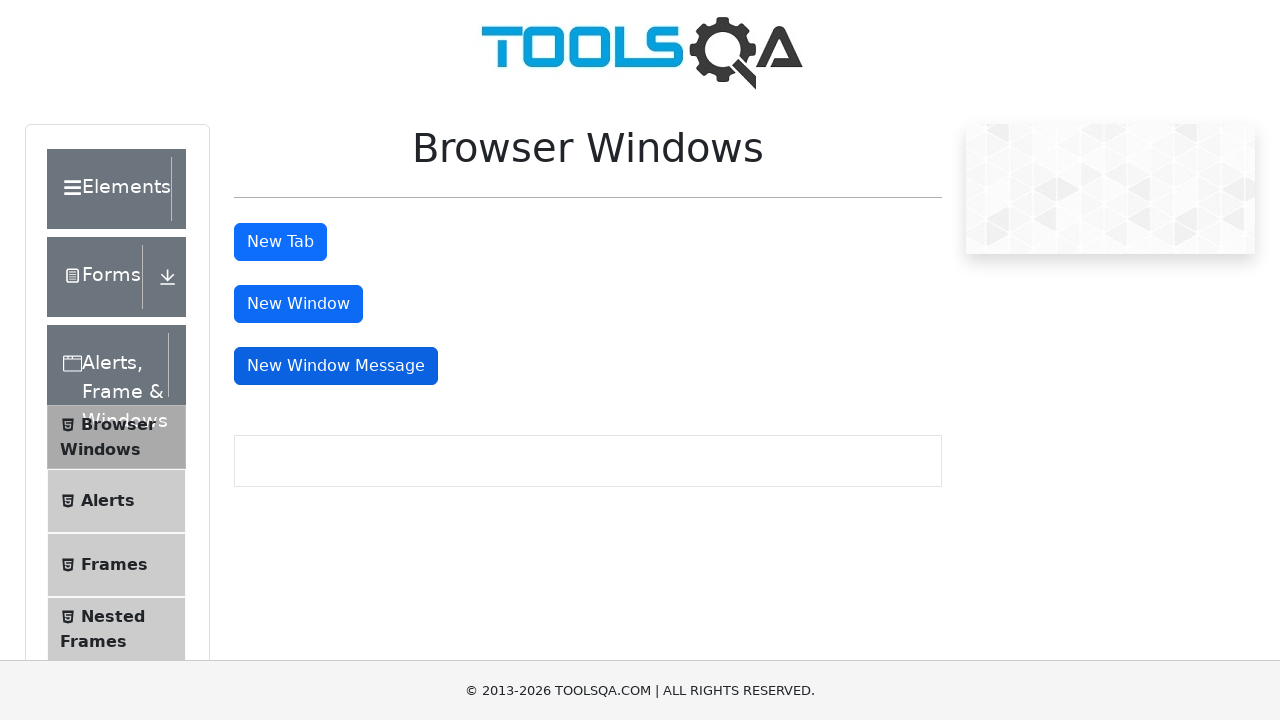

Waited 1000ms for message window to open
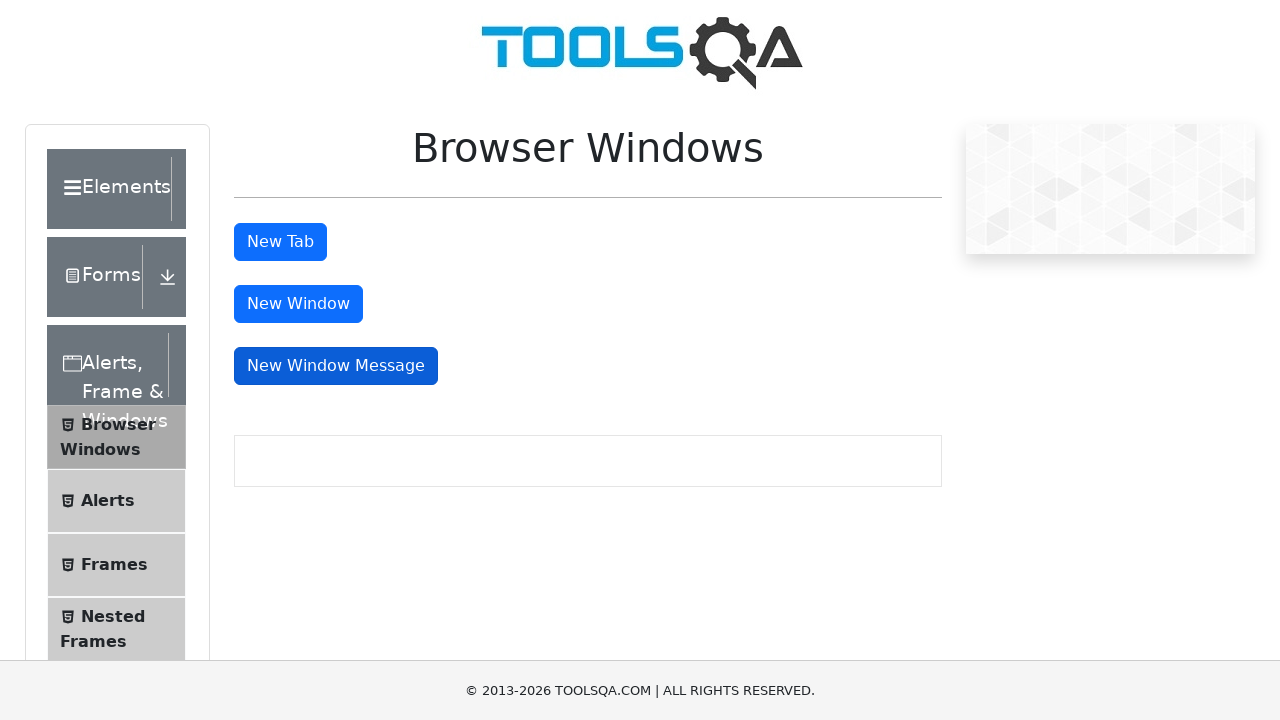

Retrieved all pages from context
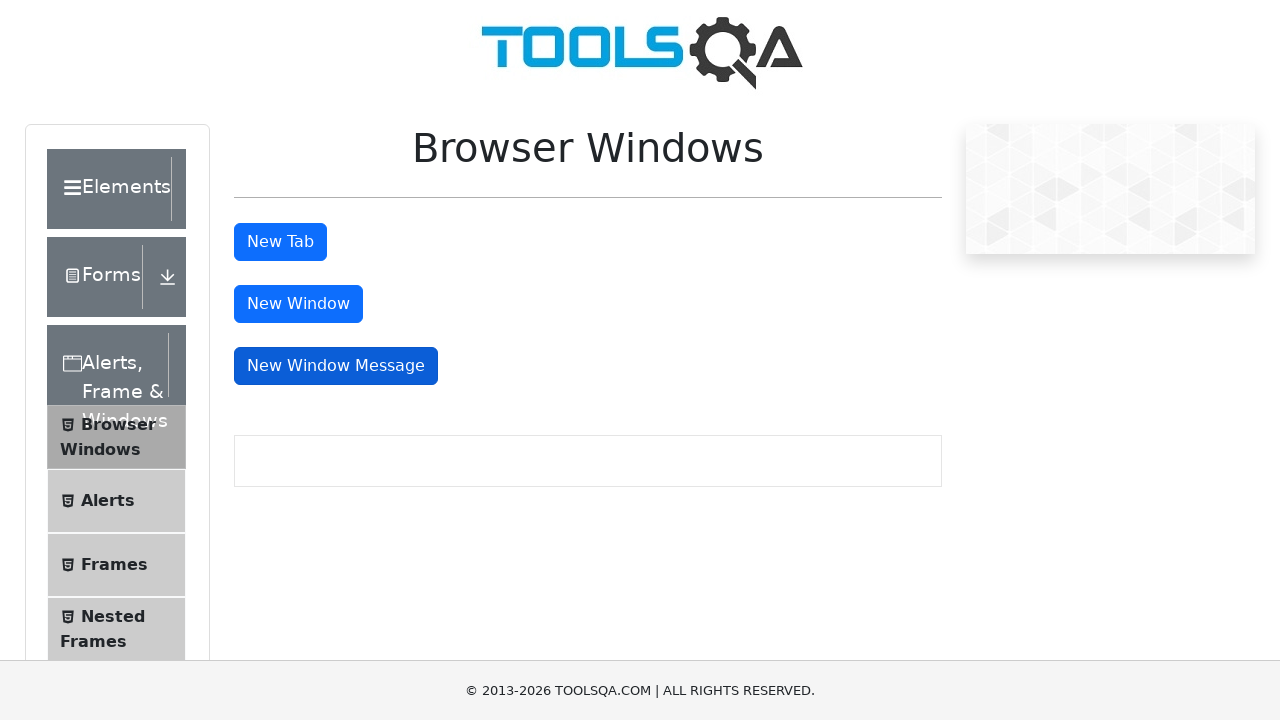

Accessed message window (index 1)
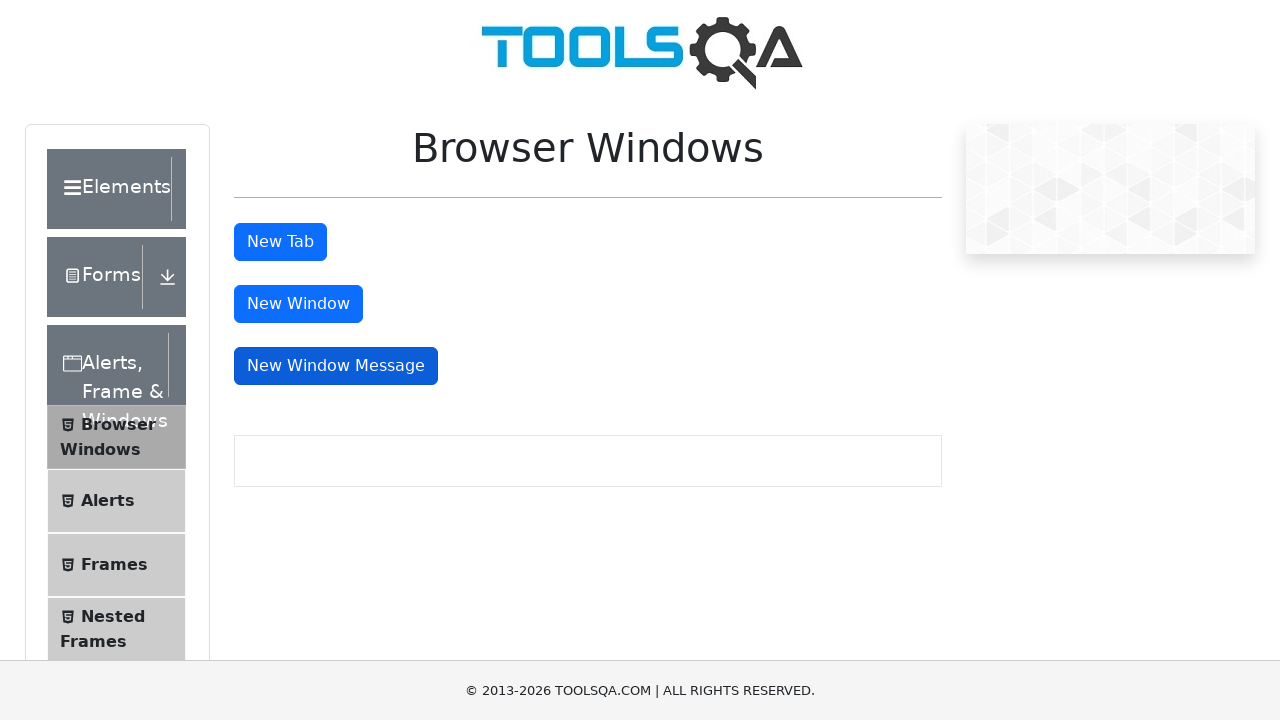

Message window page load state completed
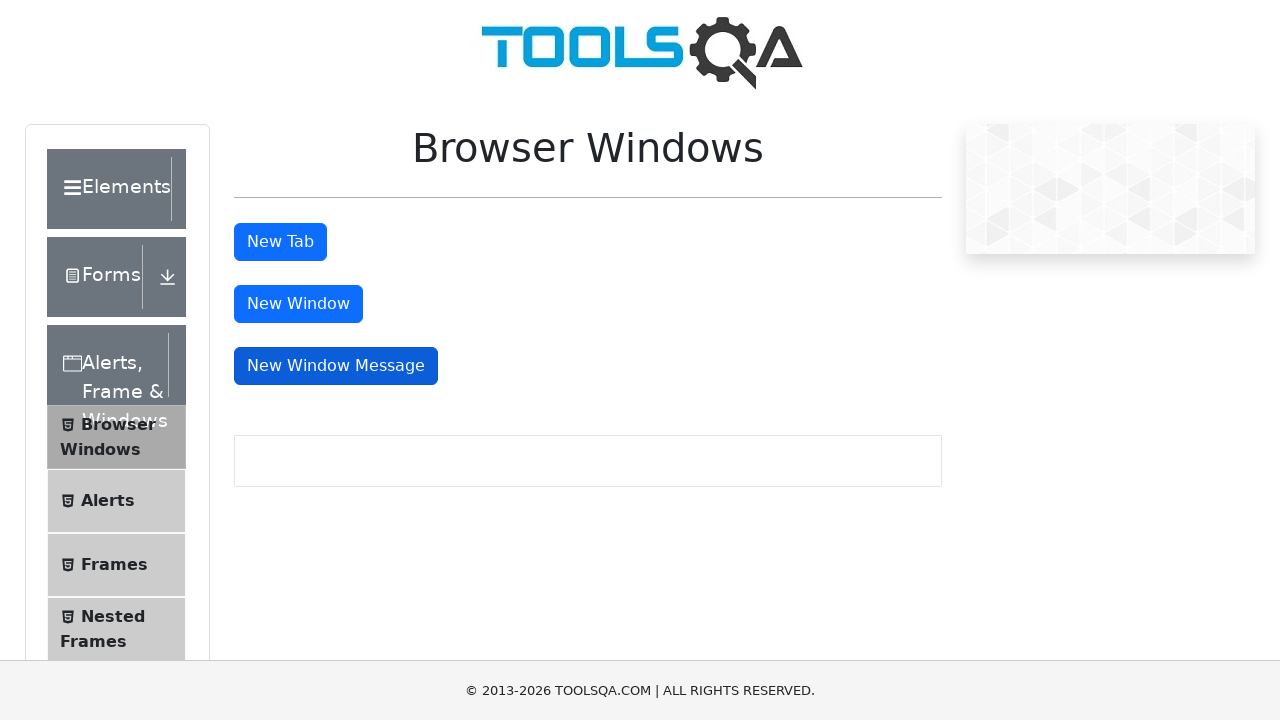

Retrieved message window title
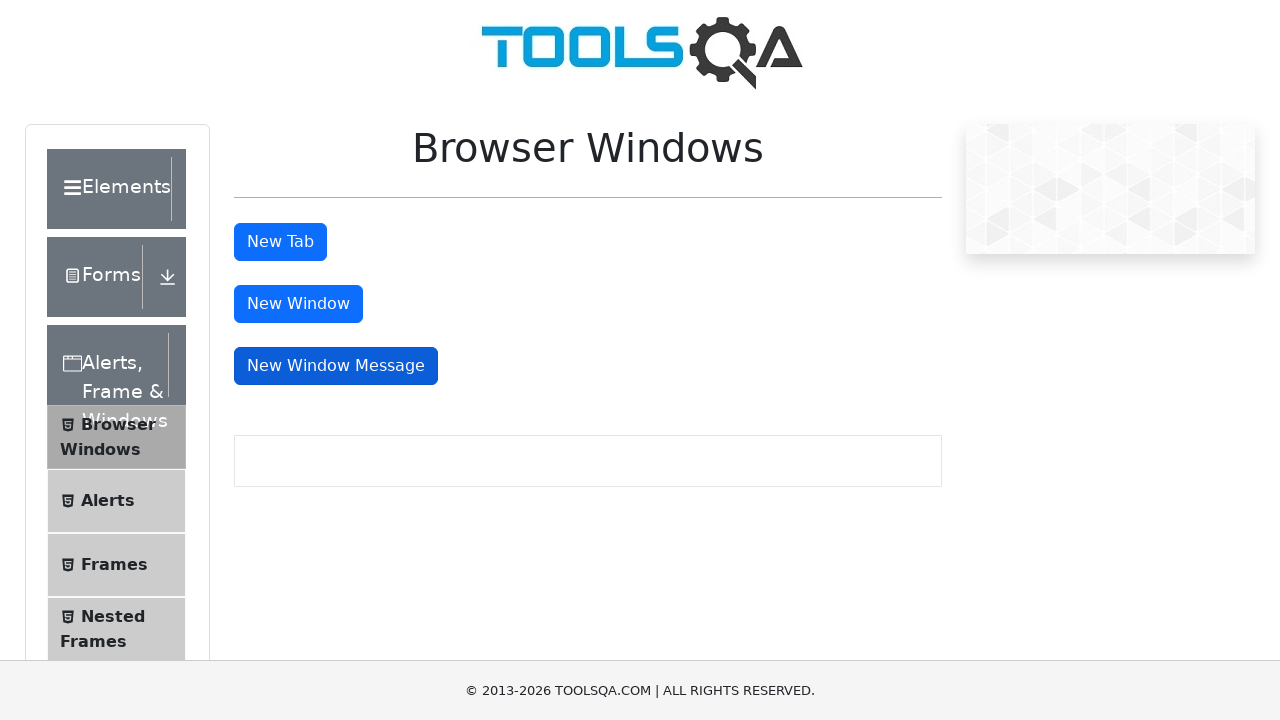

No title found in message window
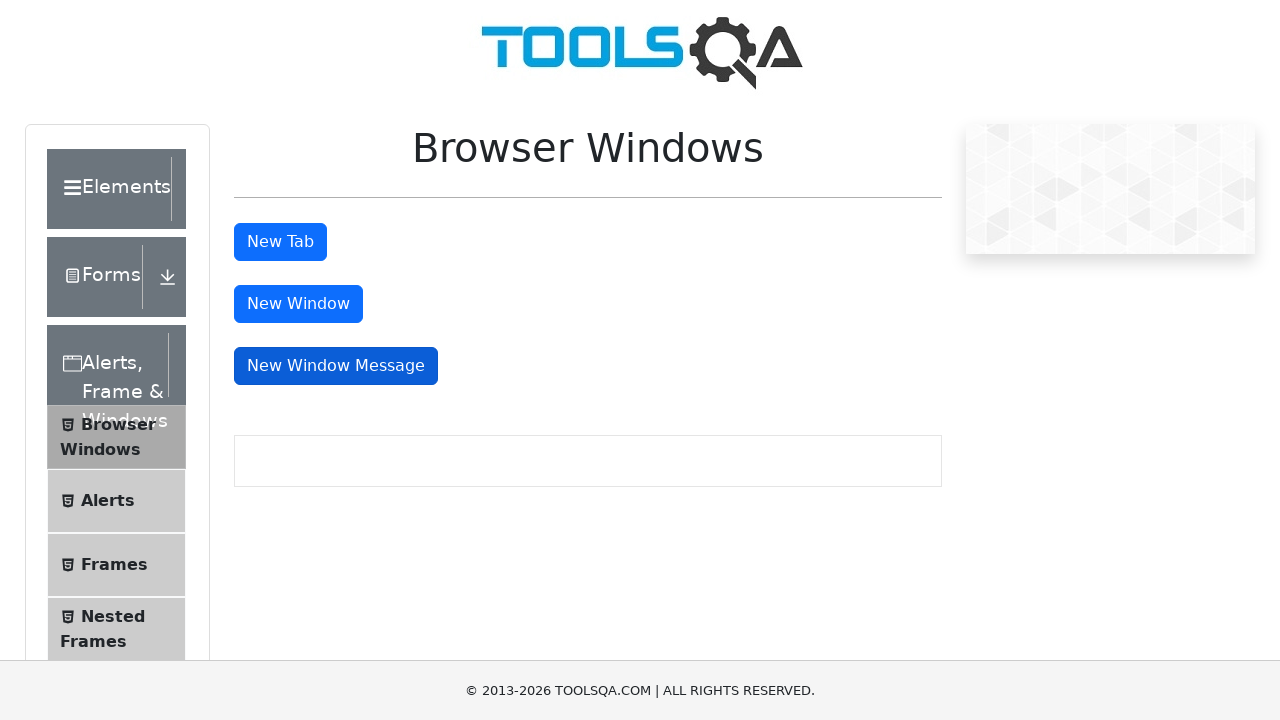

Closed message window
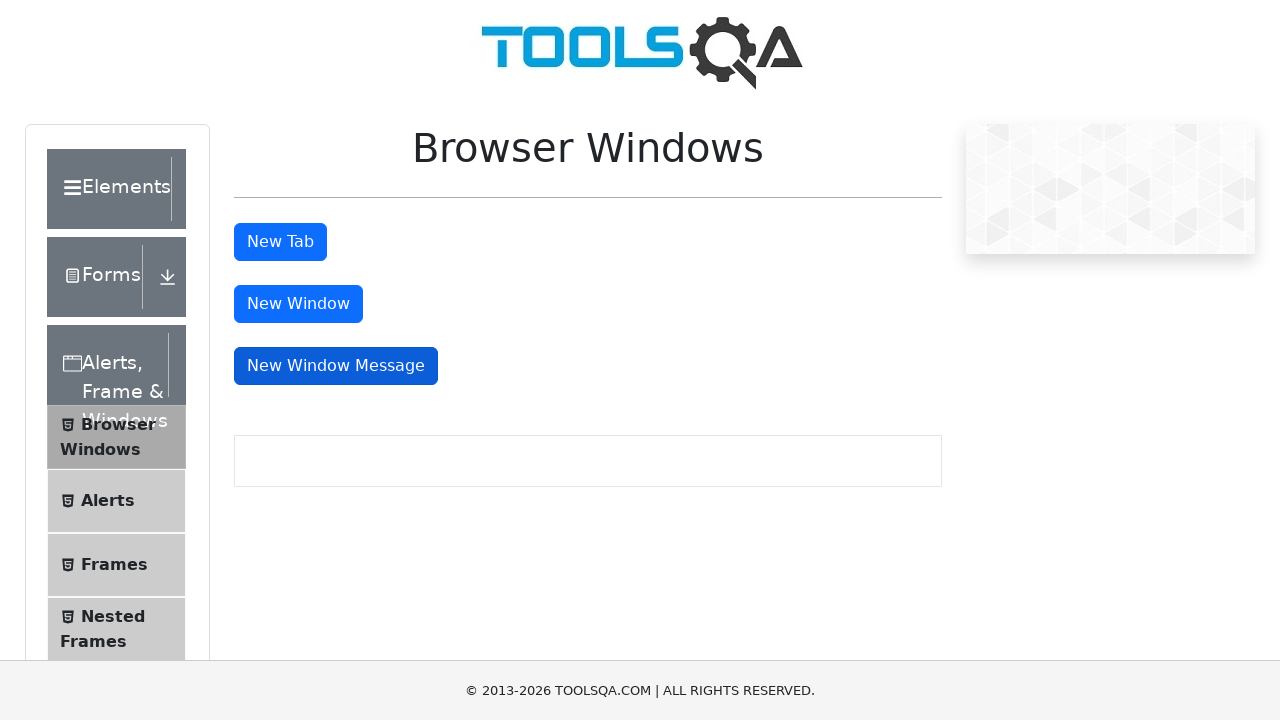

Printed main page title: demosite
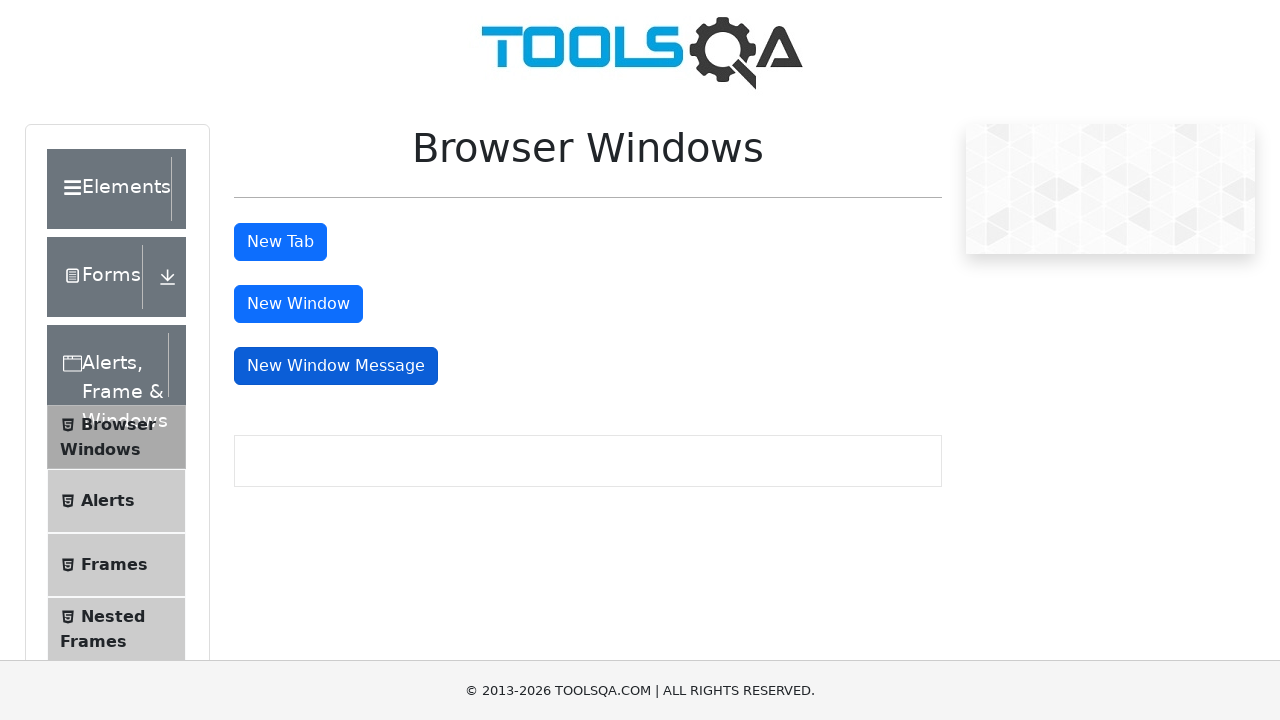

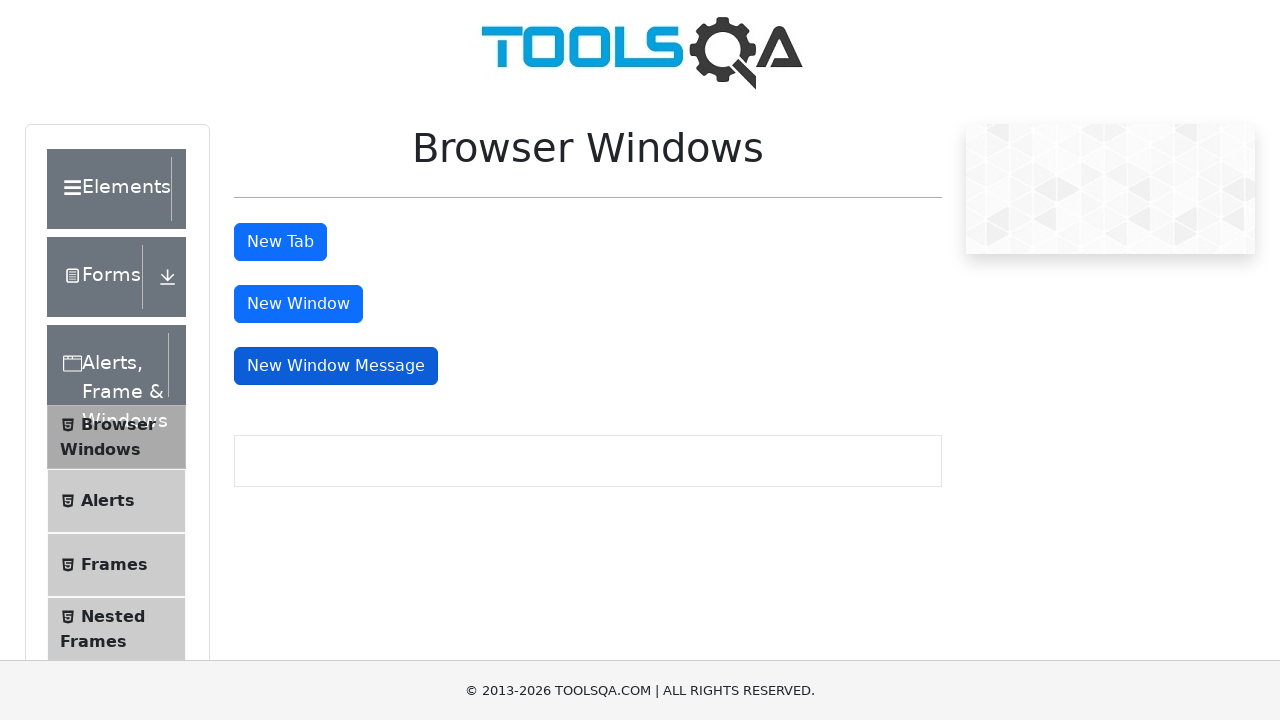